Navigates to DuckDuckGo homepage and verifies the page loads by checking the page title

Starting URL: https://duckduckgo.com/

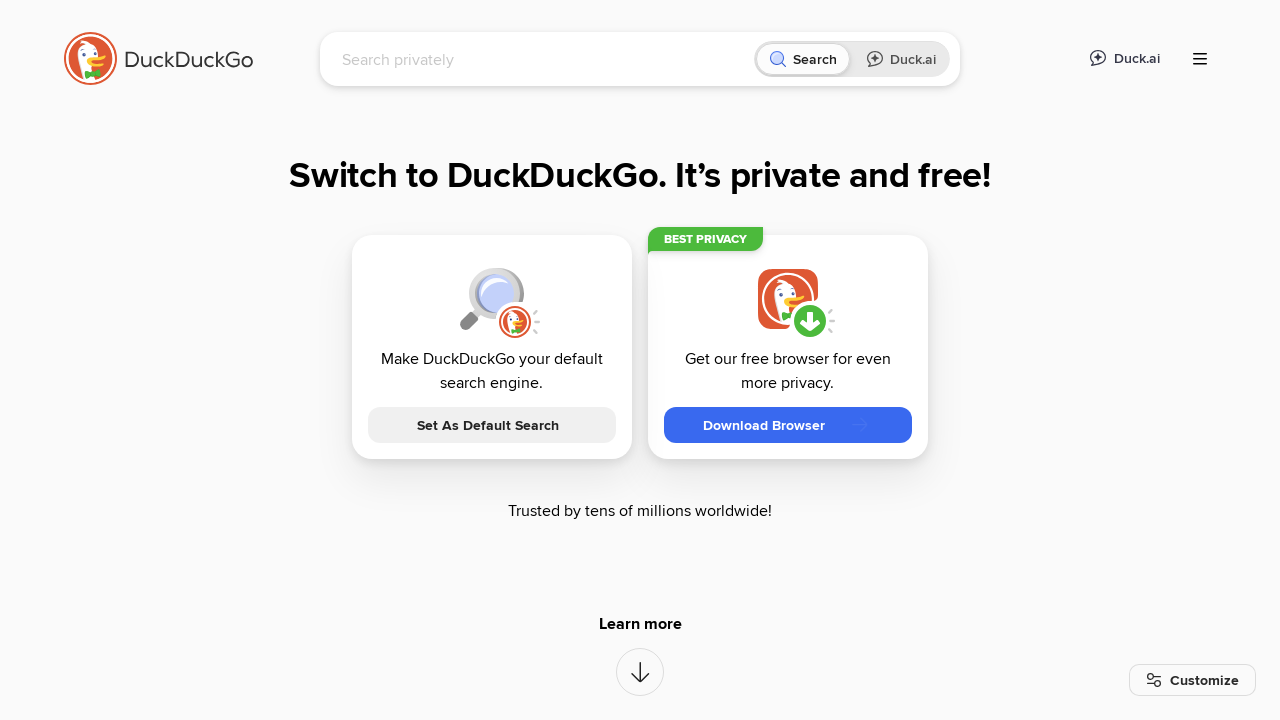

Waited for page to reach domcontentloaded state
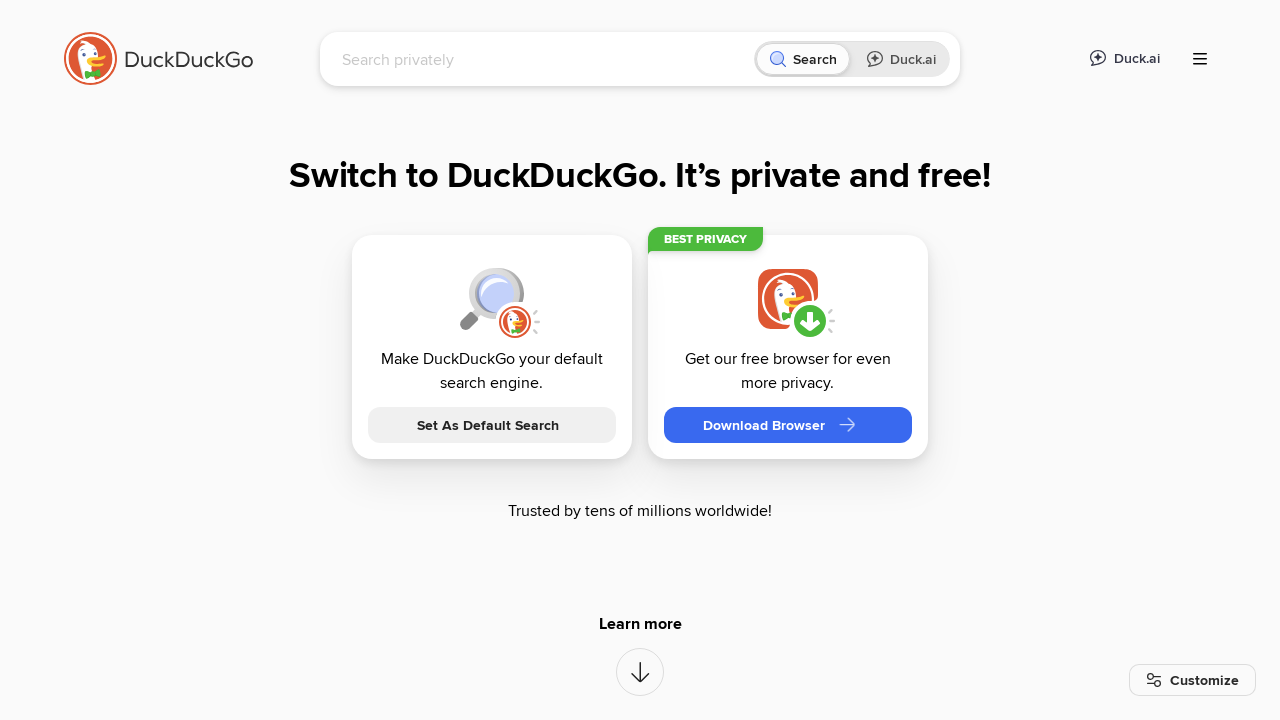

Retrieved page title: 'DuckDuckGo - Protection. Privacy. Peace of mind.'
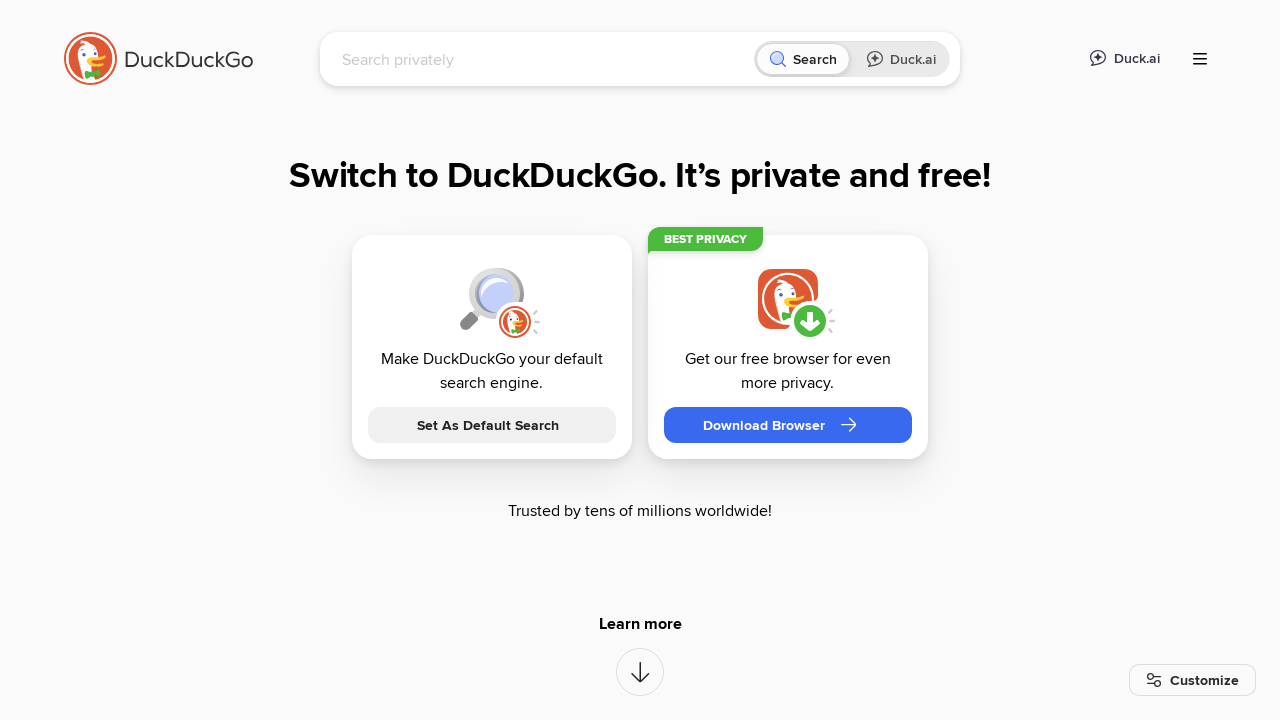

Verified that page title is not None
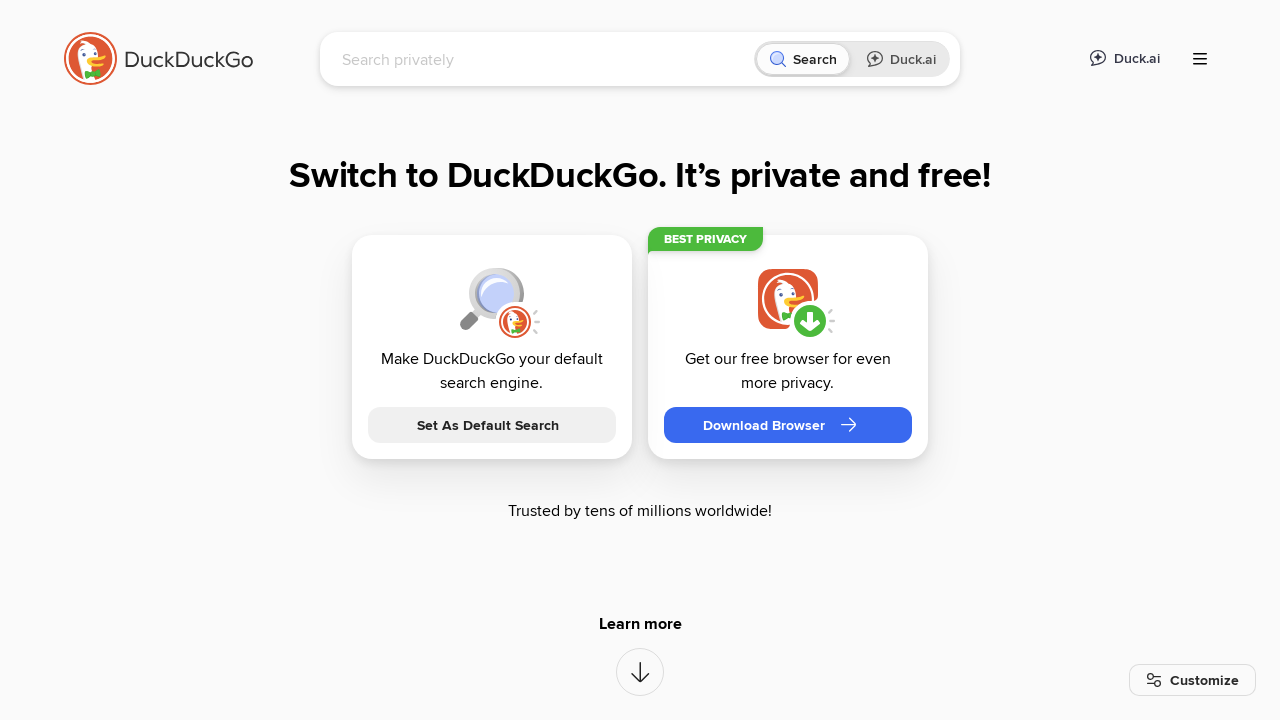

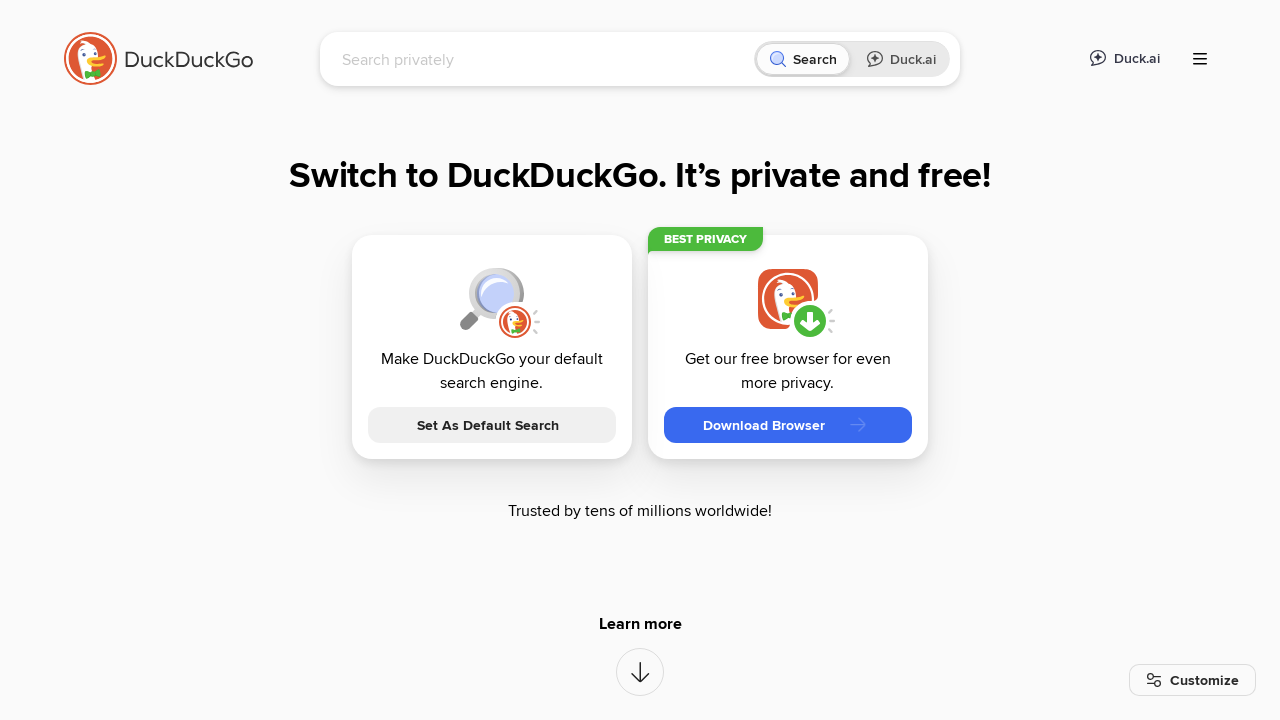